Tests jQuery UI date picker functionality by opening the calendar, navigating to the next month, and selecting a specific date (22nd).

Starting URL: https://jqueryui.com/datepicker/

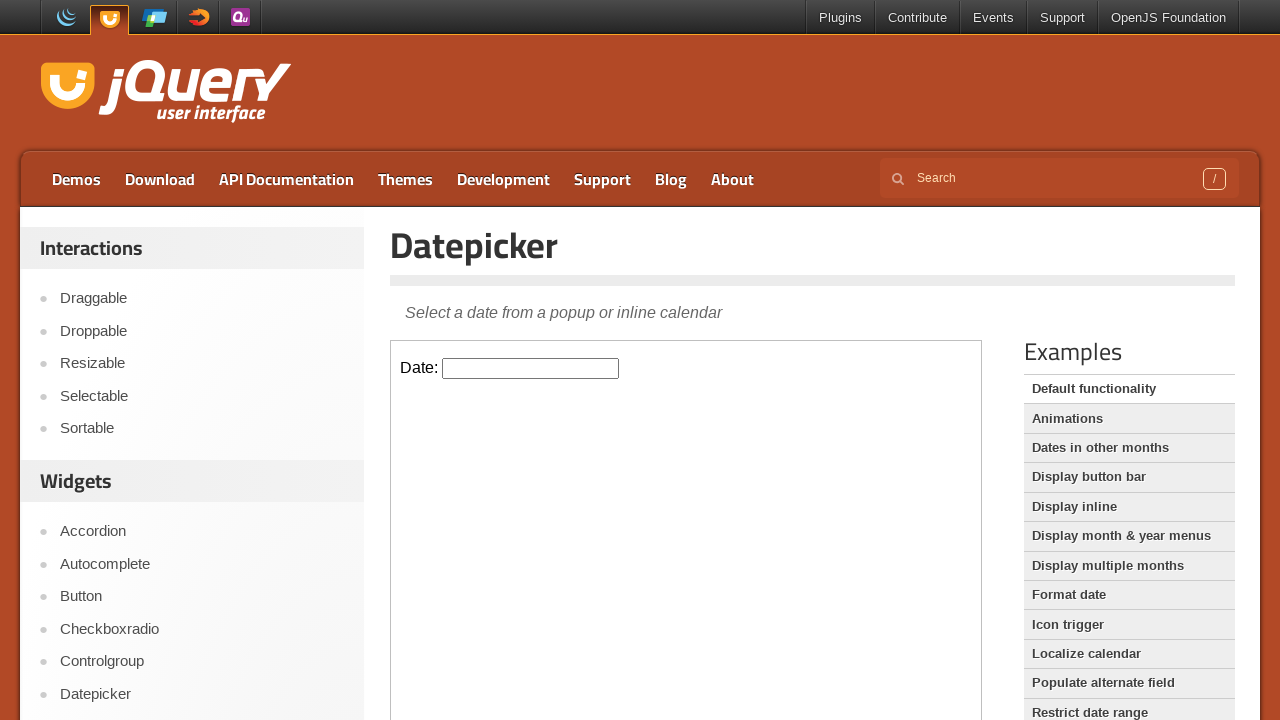

Located iframe containing the date picker
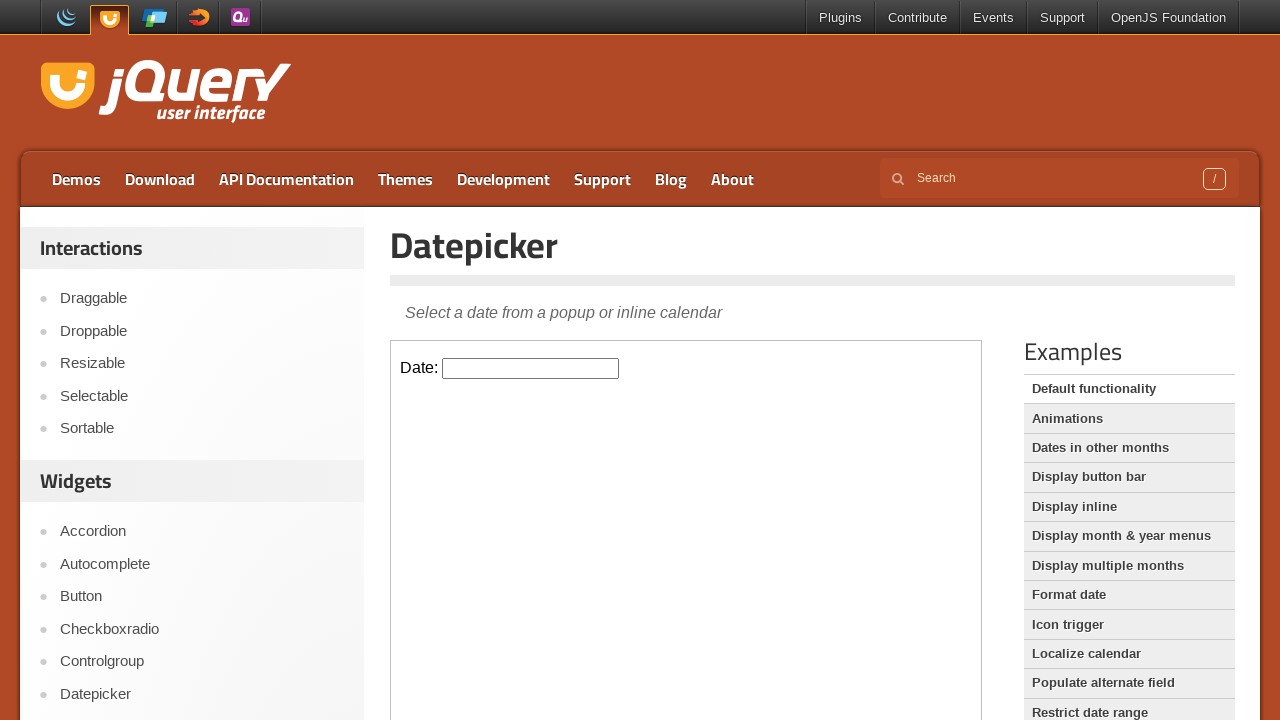

Clicked on the date picker input to open the calendar at (531, 368) on iframe.demo-frame >> internal:control=enter-frame >> #datepicker
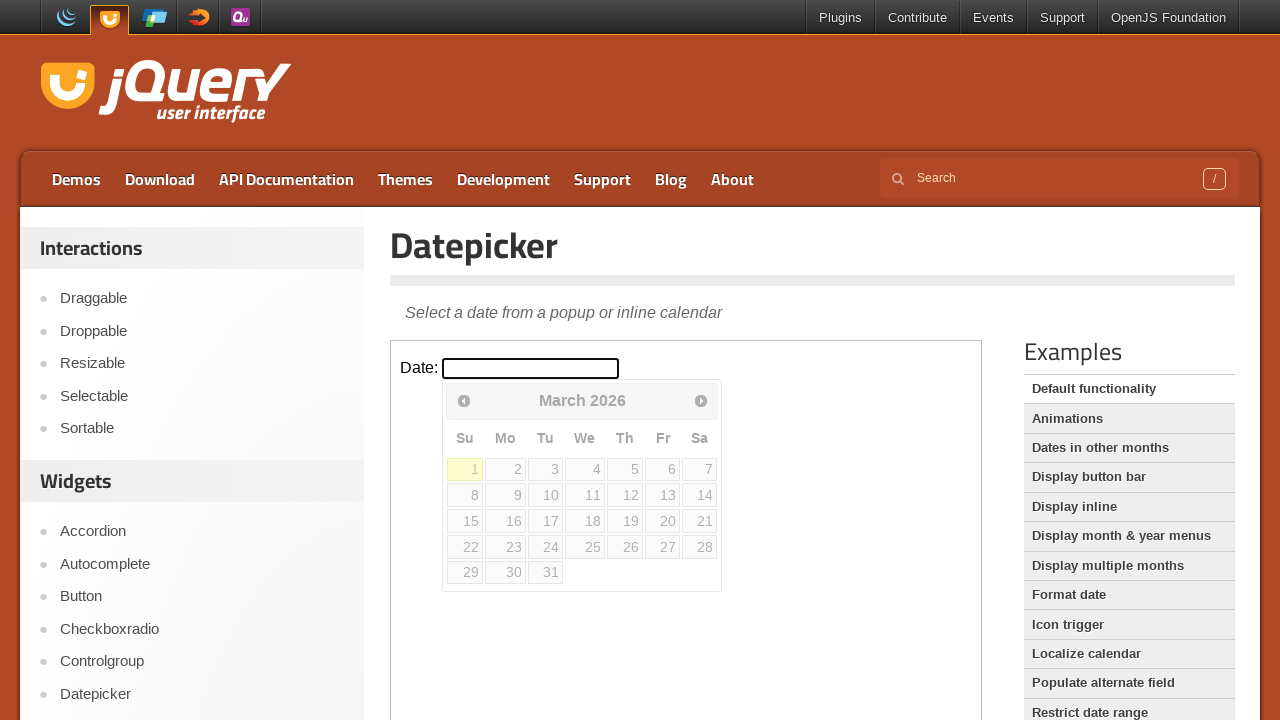

Clicked the next month navigation arrow at (701, 400) on iframe.demo-frame >> internal:control=enter-frame >> span.ui-icon-circle-triangl
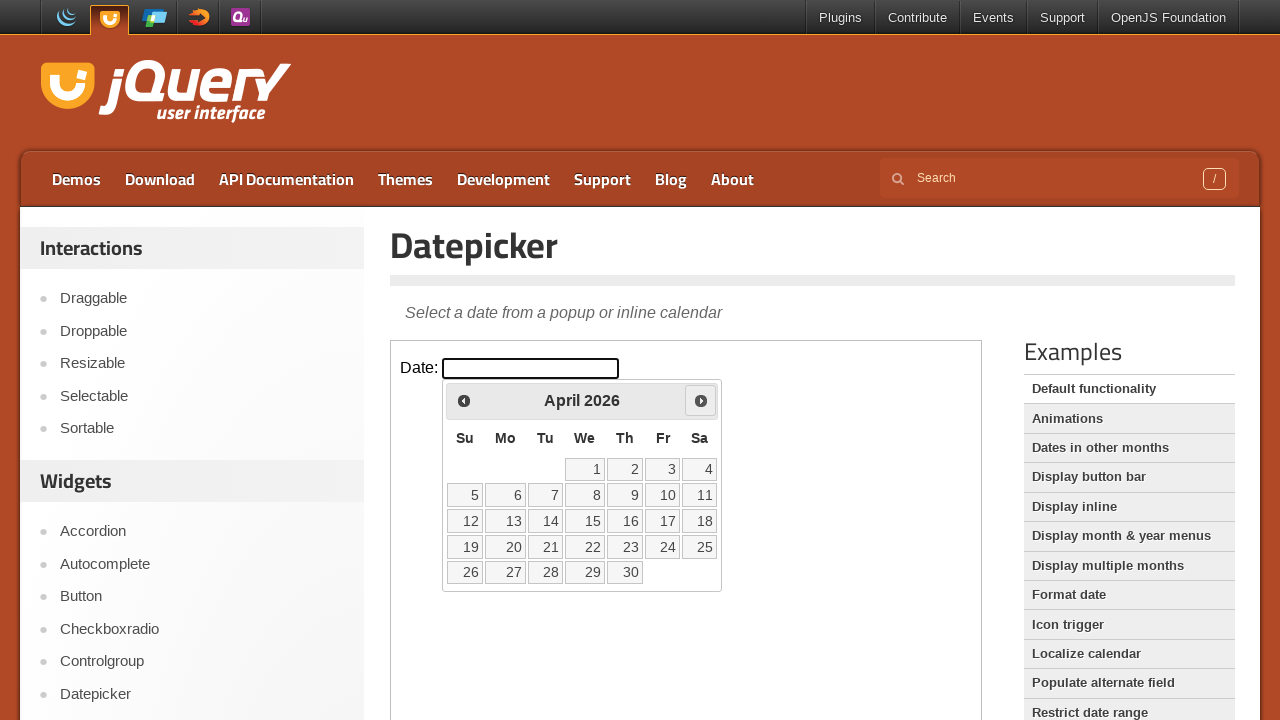

Selected the 22nd from the calendar at (585, 547) on iframe.demo-frame >> internal:control=enter-frame >> a:text('22')
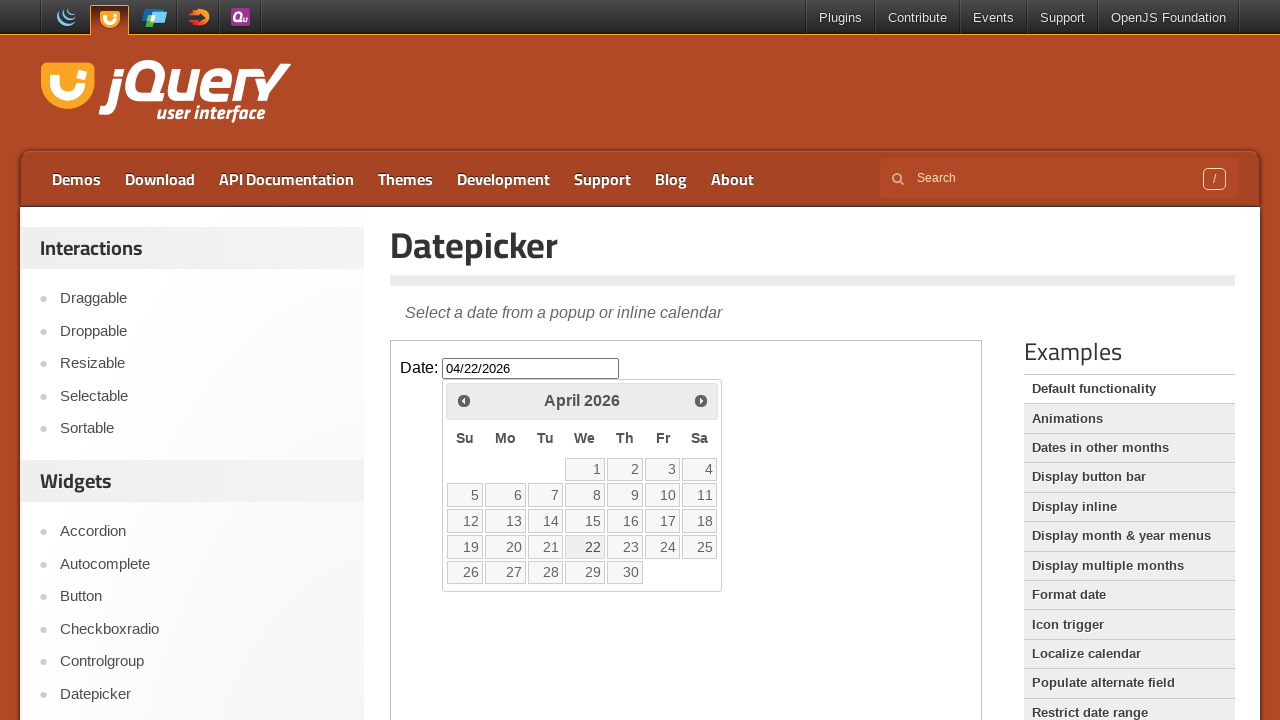

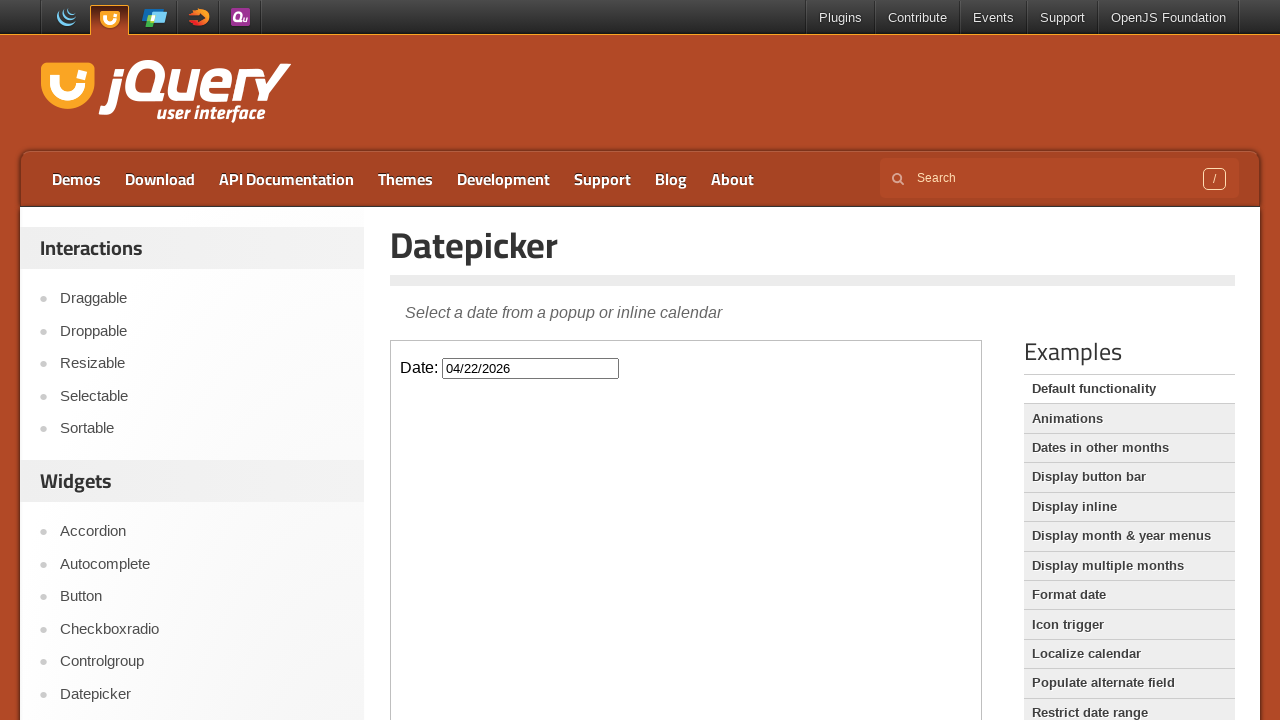